Tests keyboard key press functionality by sending a TAB key using keyboard actions and verifying the result text displays the correct key pressed.

Starting URL: http://the-internet.herokuapp.com/key_presses

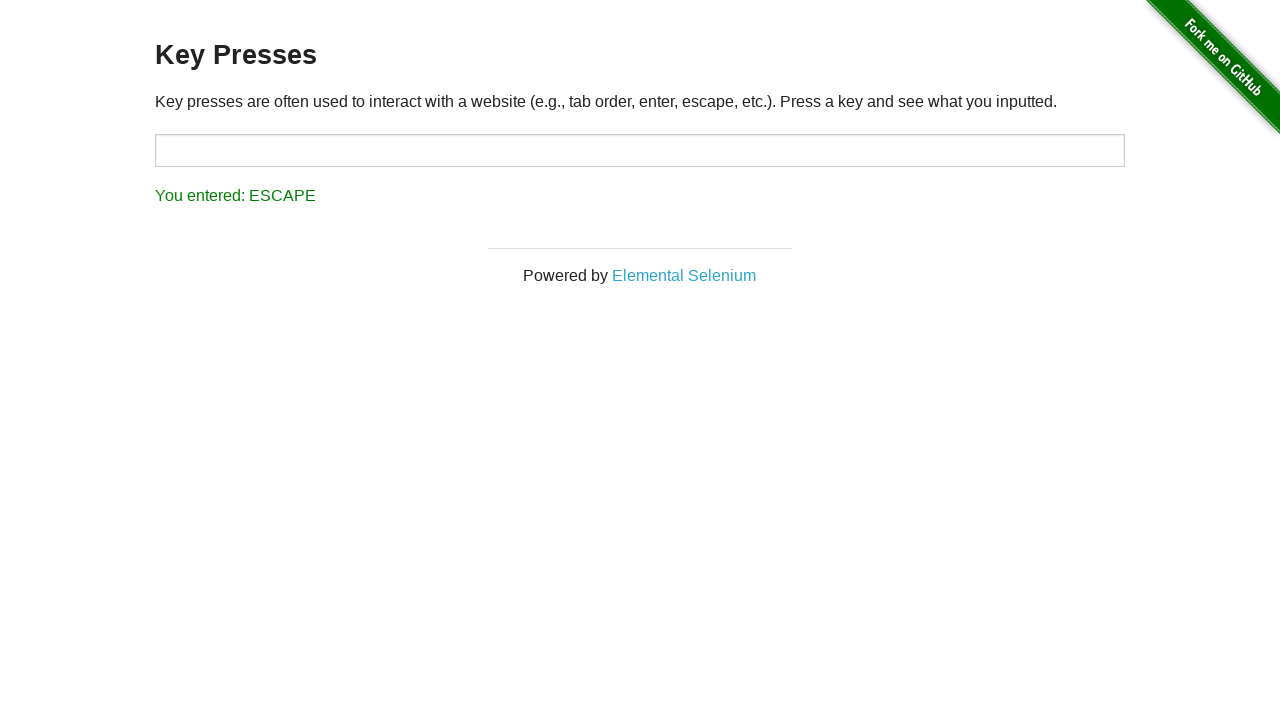

Pressed TAB key using keyboard
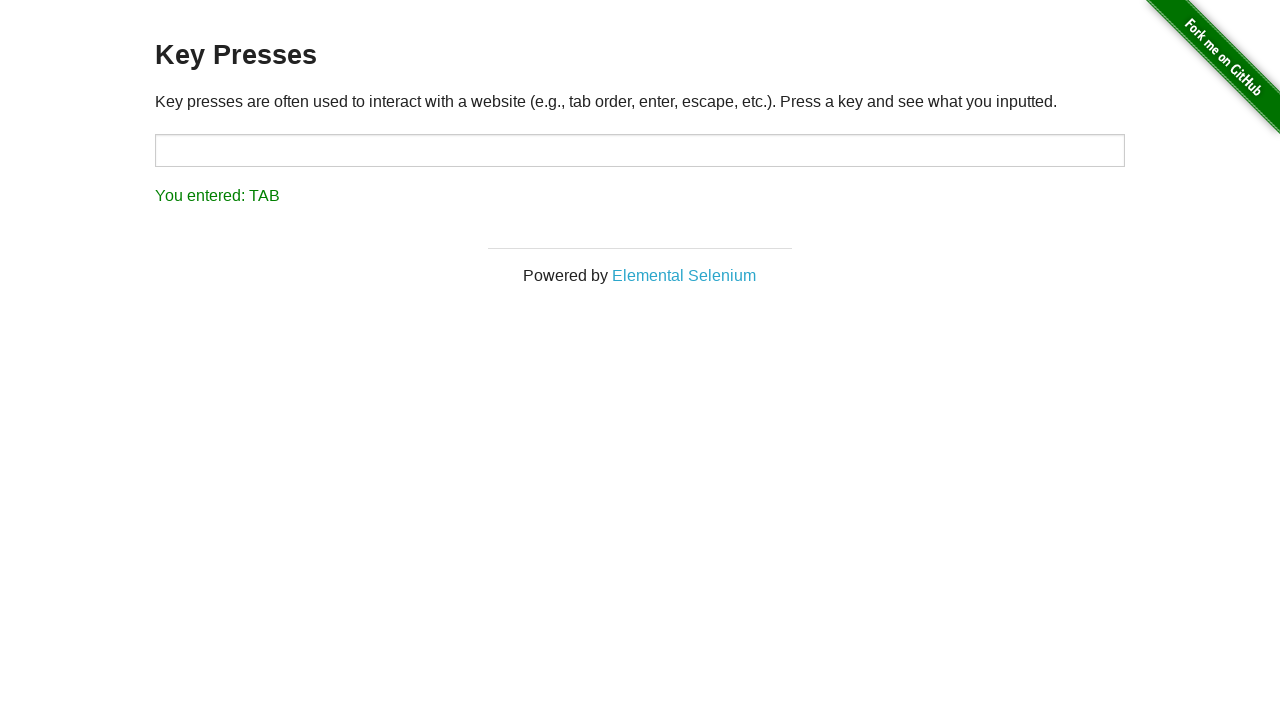

Waited for result element to appear
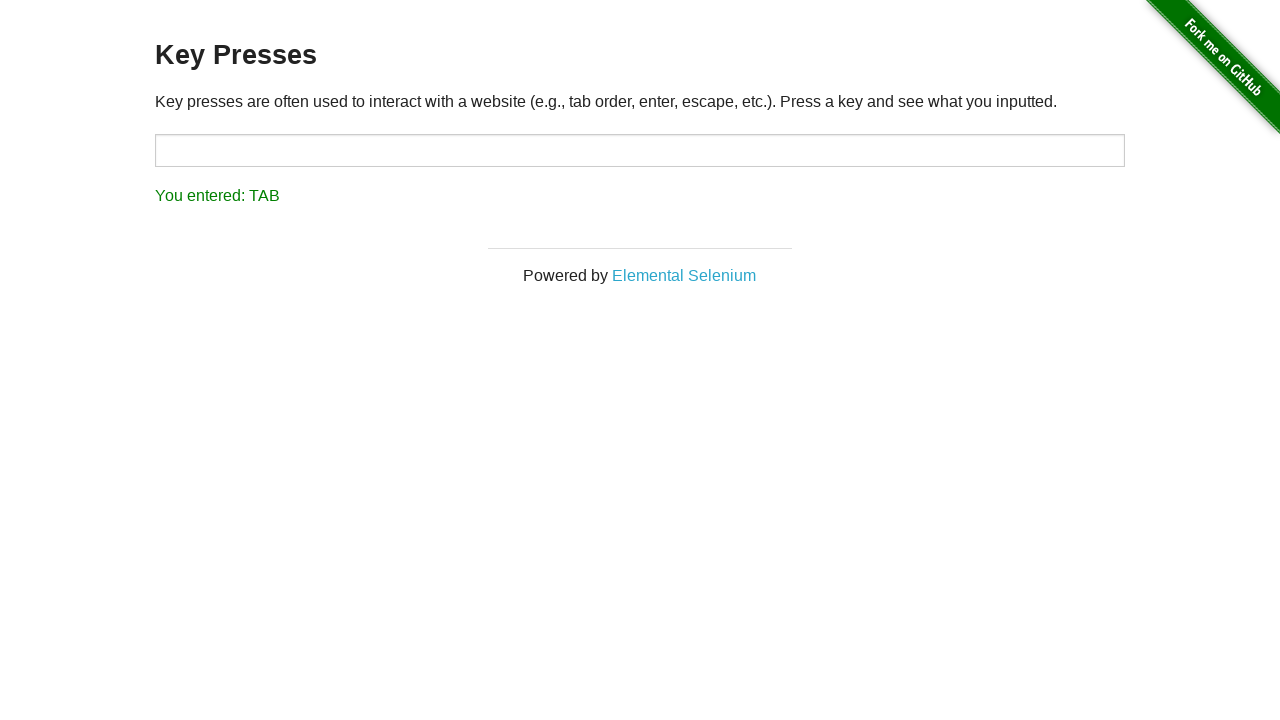

Retrieved result text content
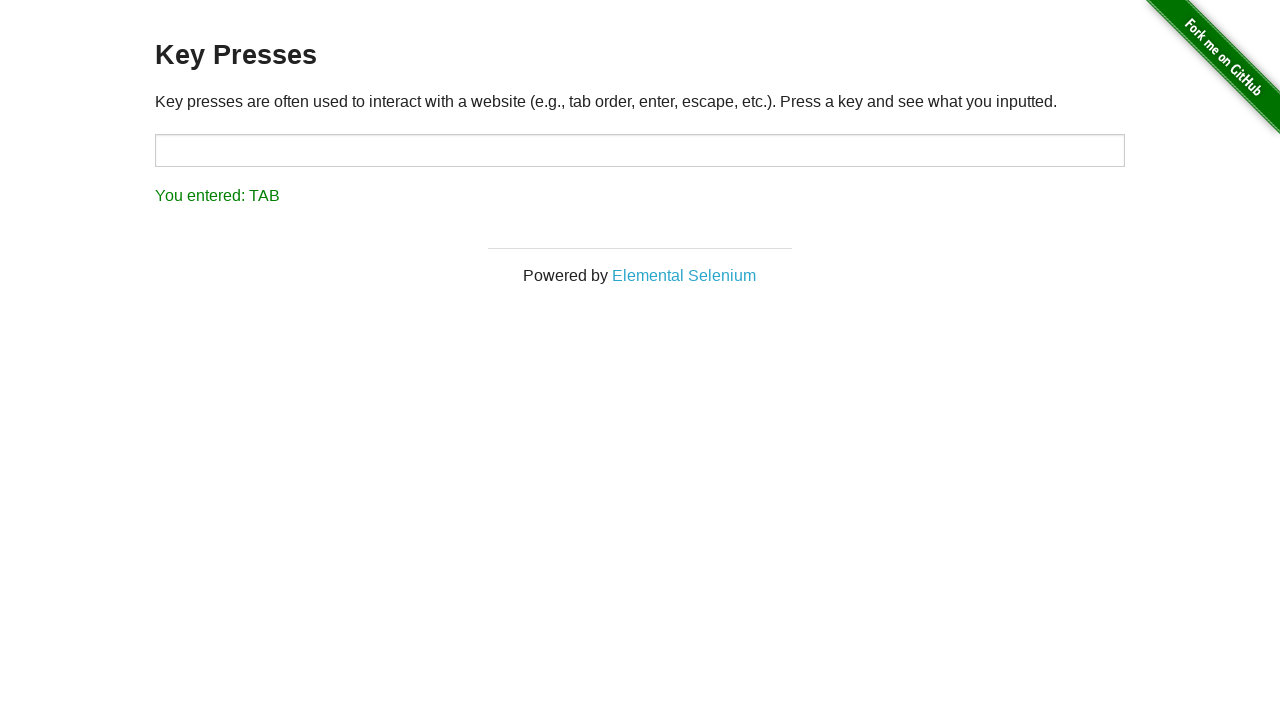

Verified result text displays 'You entered: TAB'
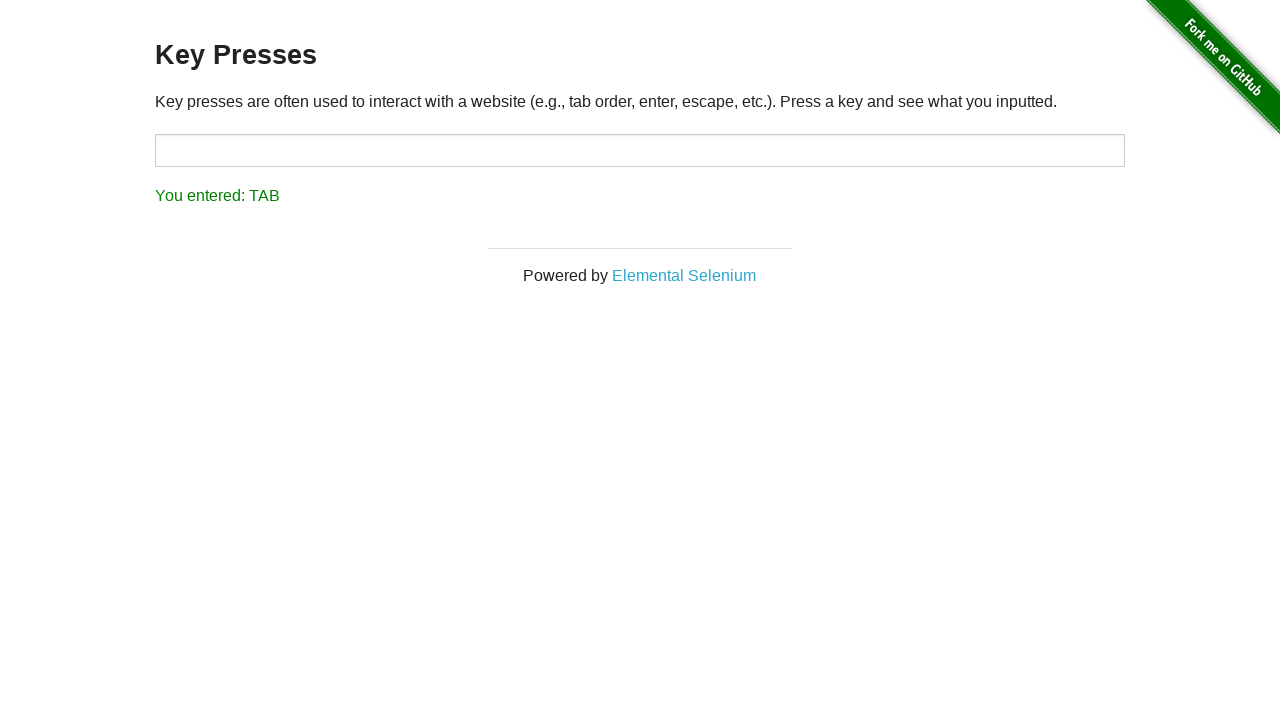

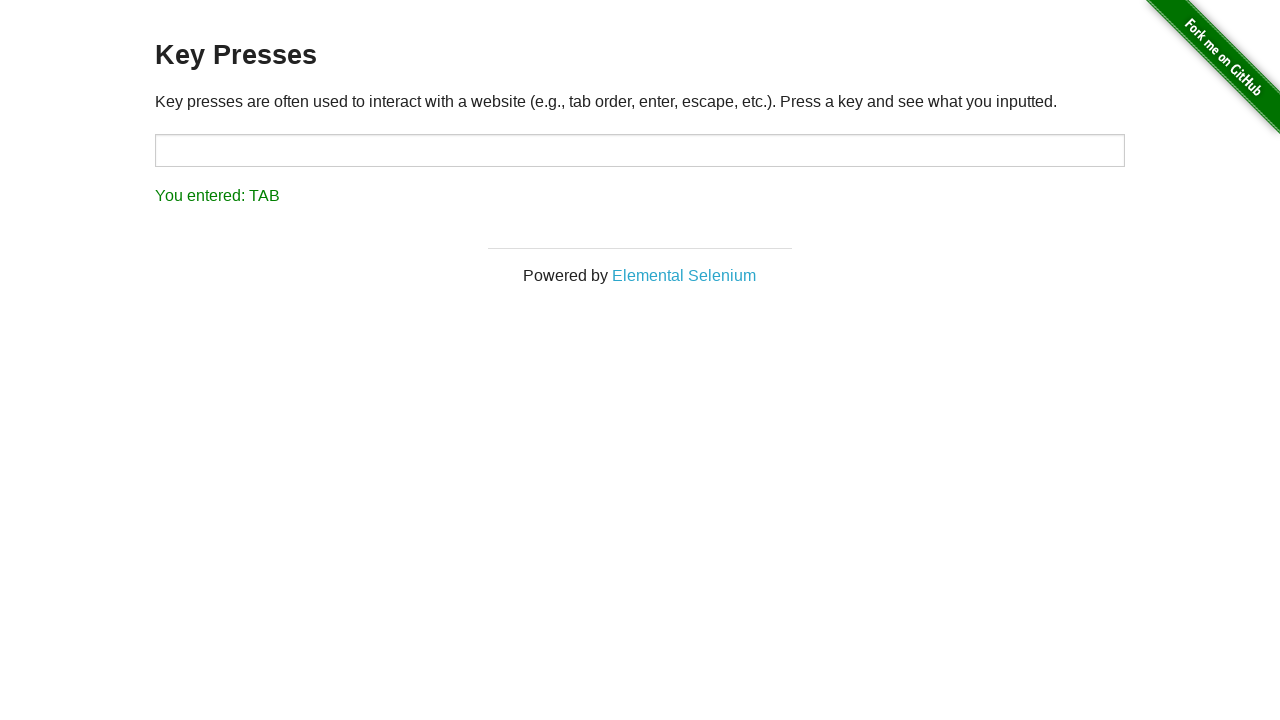